Tests successful registration by filling all form fields and submitting, then verifying the success message

Starting URL: http://suninjuly.github.io/registration1.html

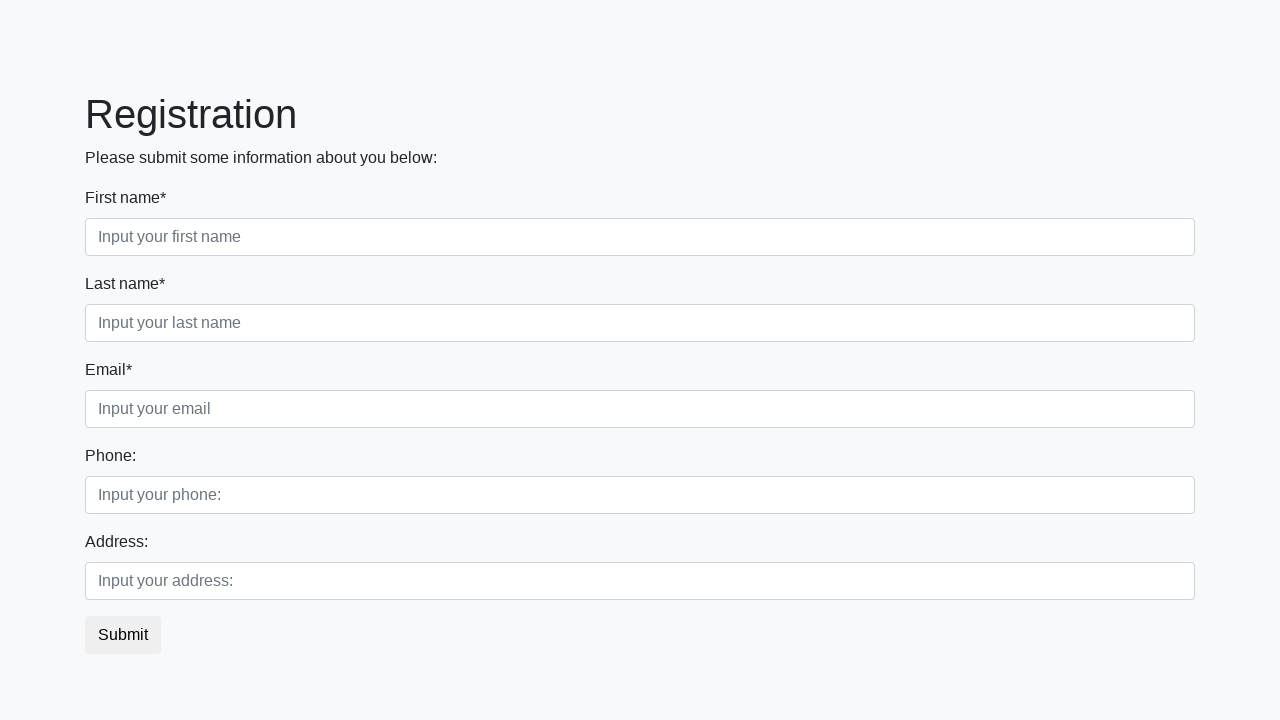

Filled first name field with 'Jonathan' on xpath=//html/body/div/form/div[1]/div[1]/input
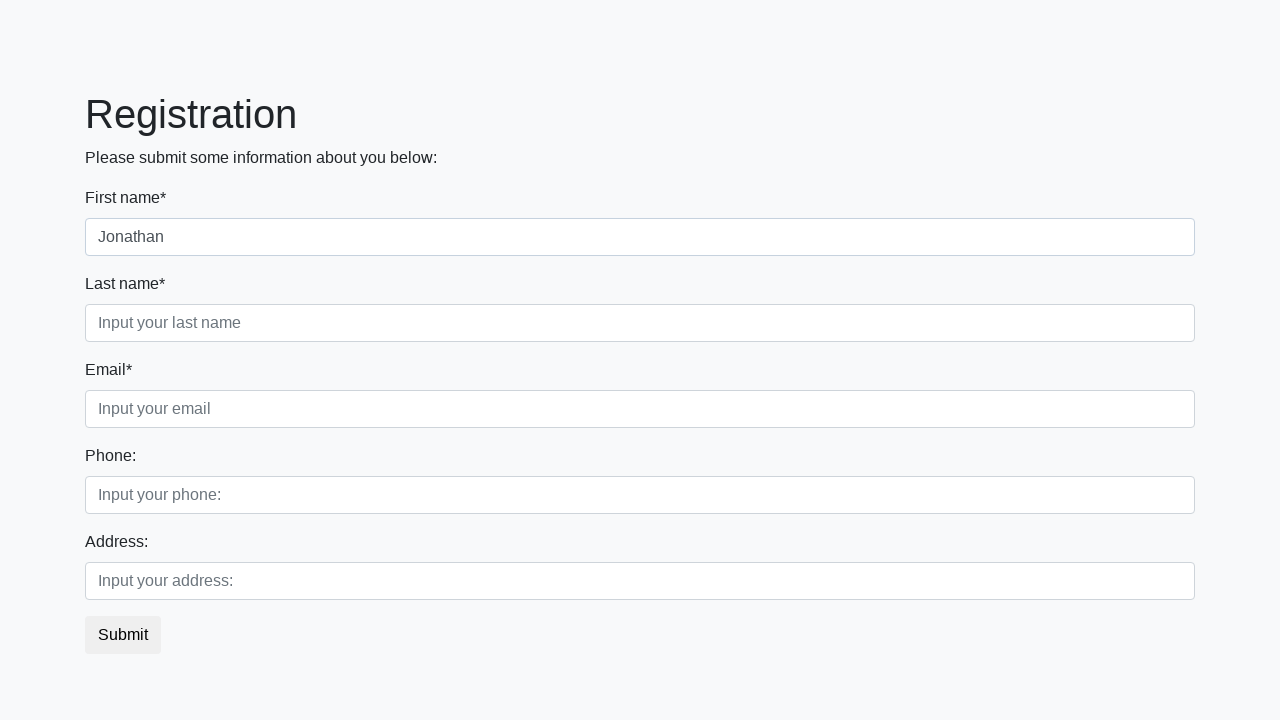

Filled last name field with 'Miller' on xpath=//html/body/div/form/div[1]/div[2]/input
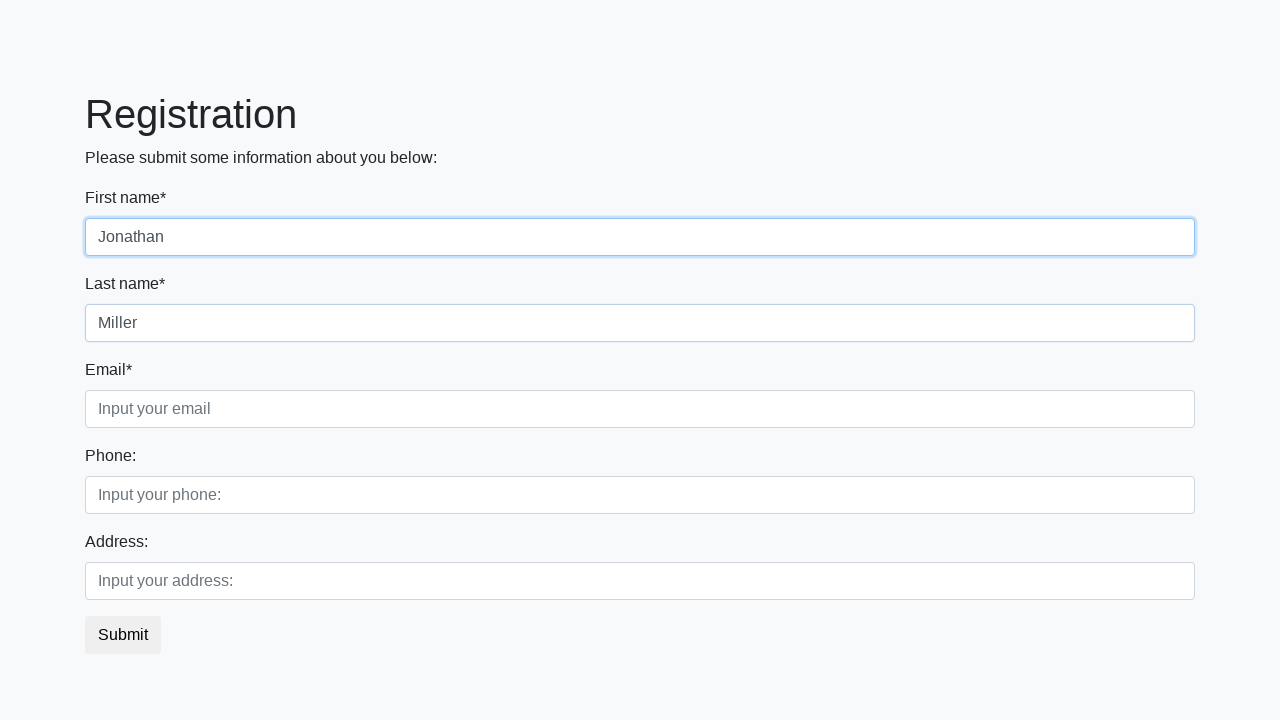

Filled email field with 'jonathan.miller@example.com' on xpath=//html/body/div/form/div[1]/div[3]/input
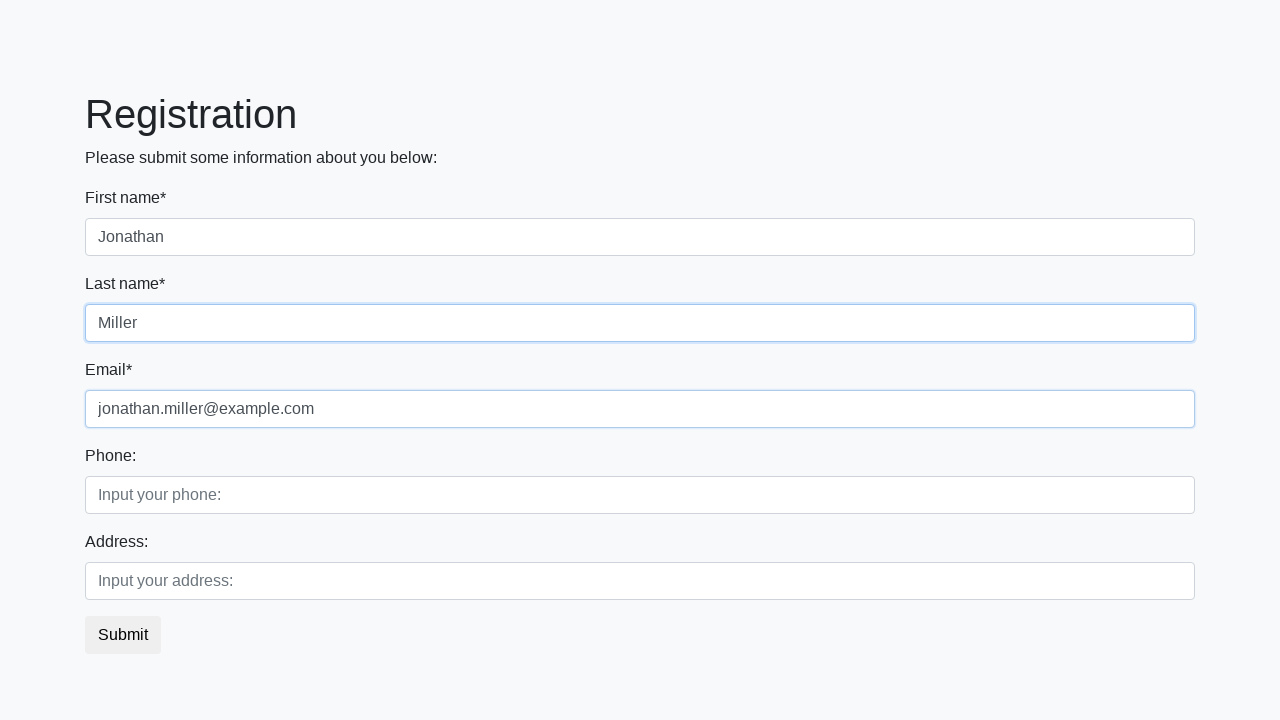

Filled phone field with '15551234567' on xpath=//html/body/div/form/div[2]/div[1]/input
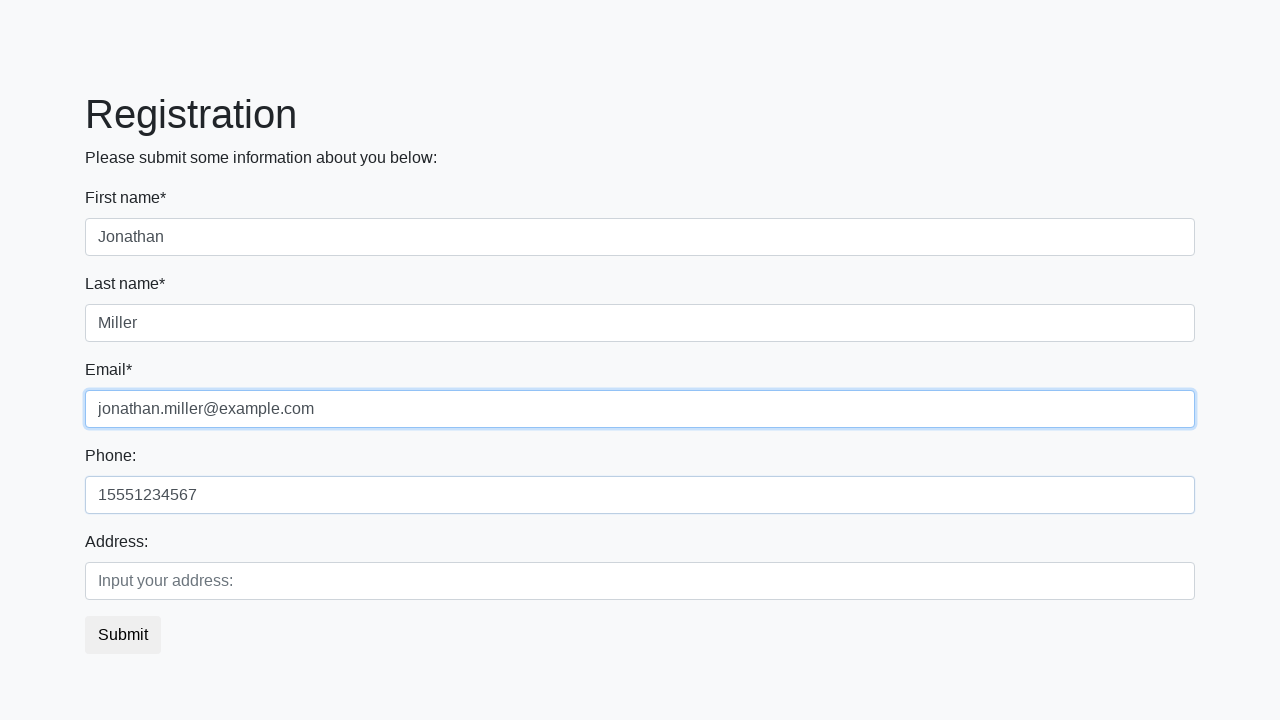

Clicked submit button to register at (123, 635) on xpath=//html/body/div/form/button
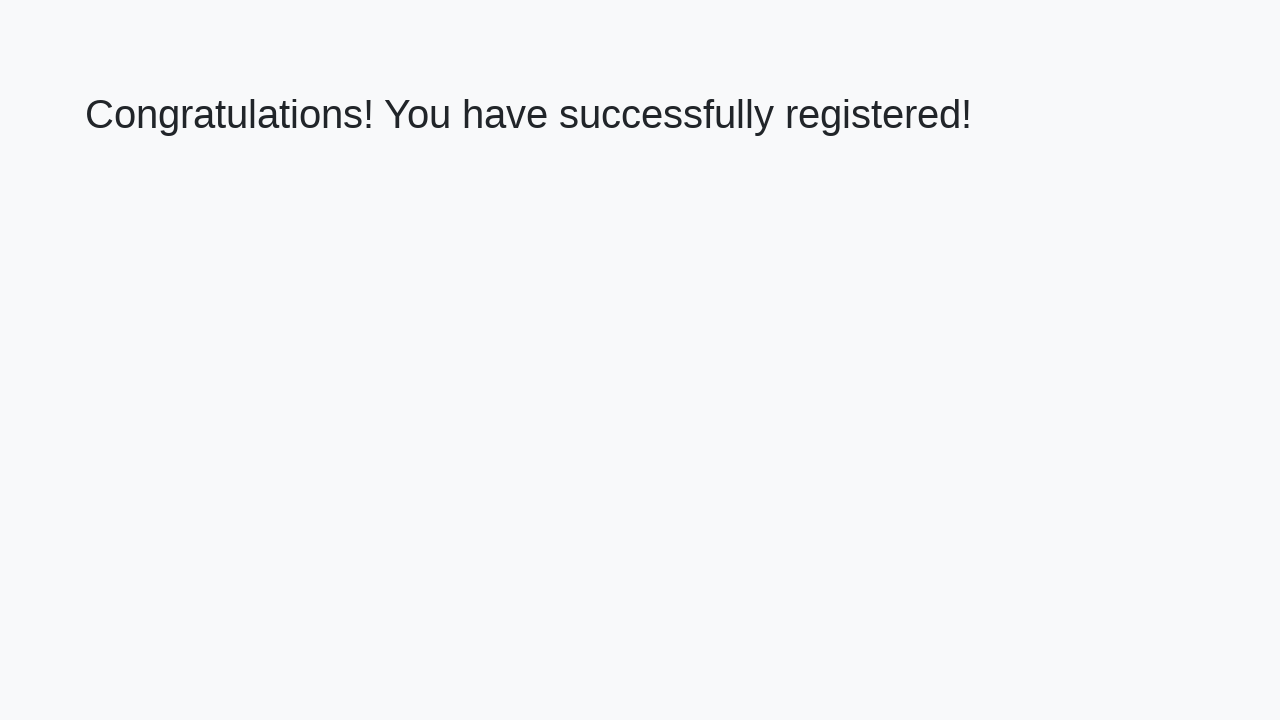

Success message h1 element loaded
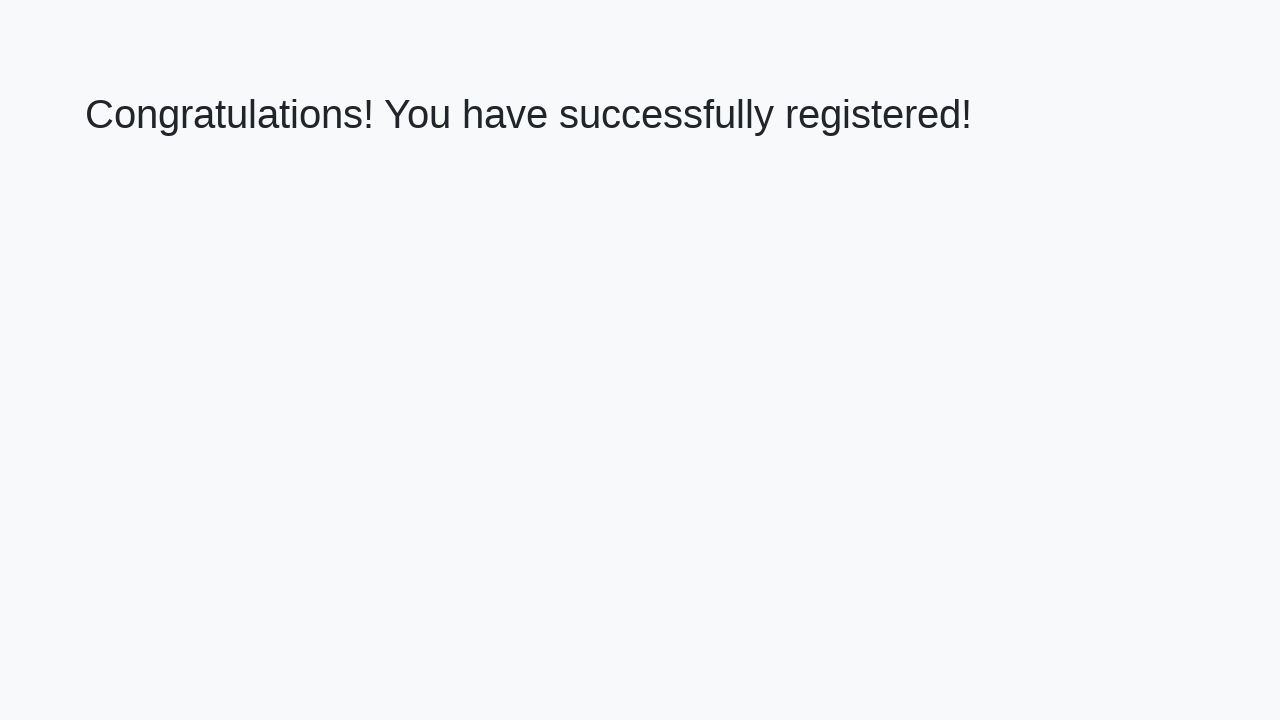

Retrieved success message text: 'Congratulations! You have successfully registered!'
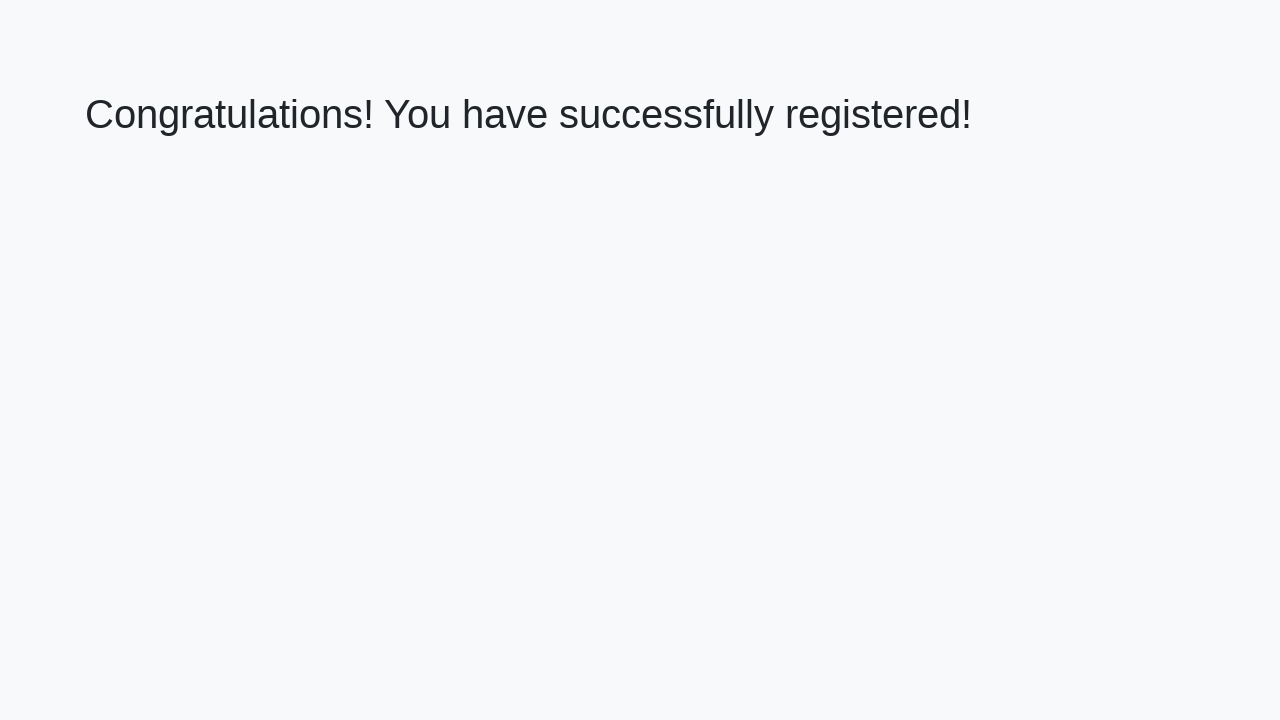

Verified success message matches expected text
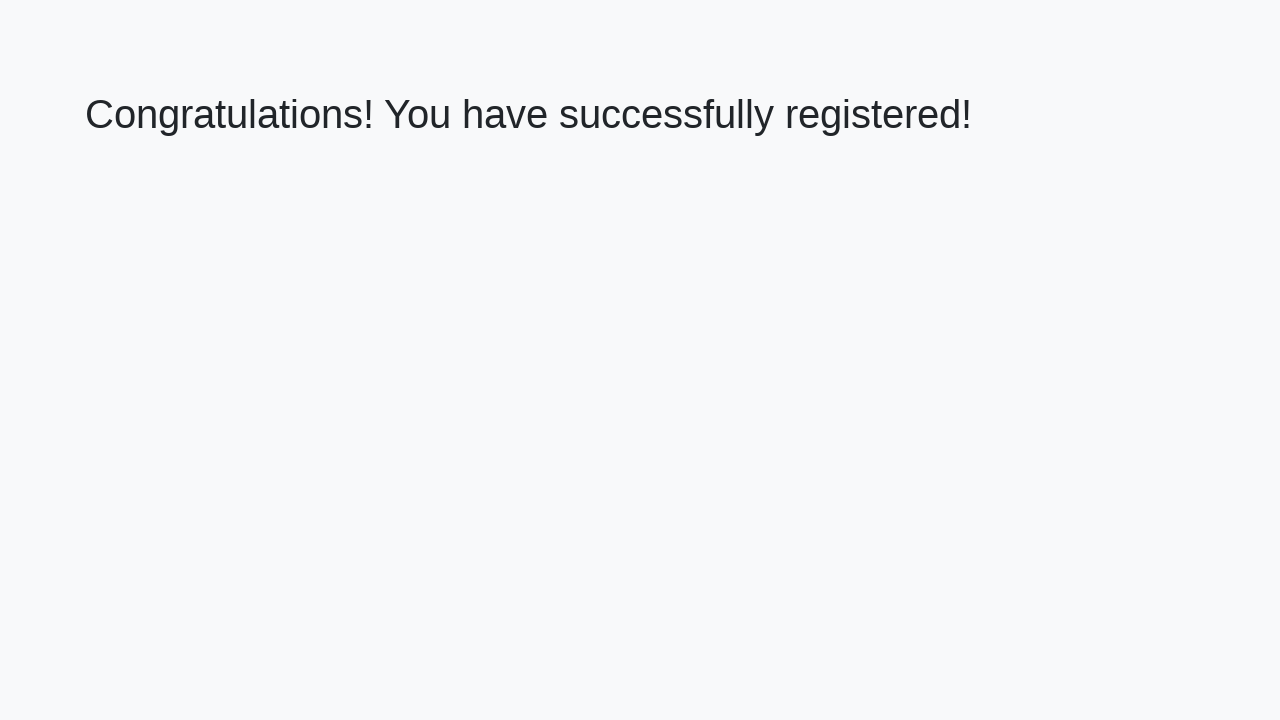

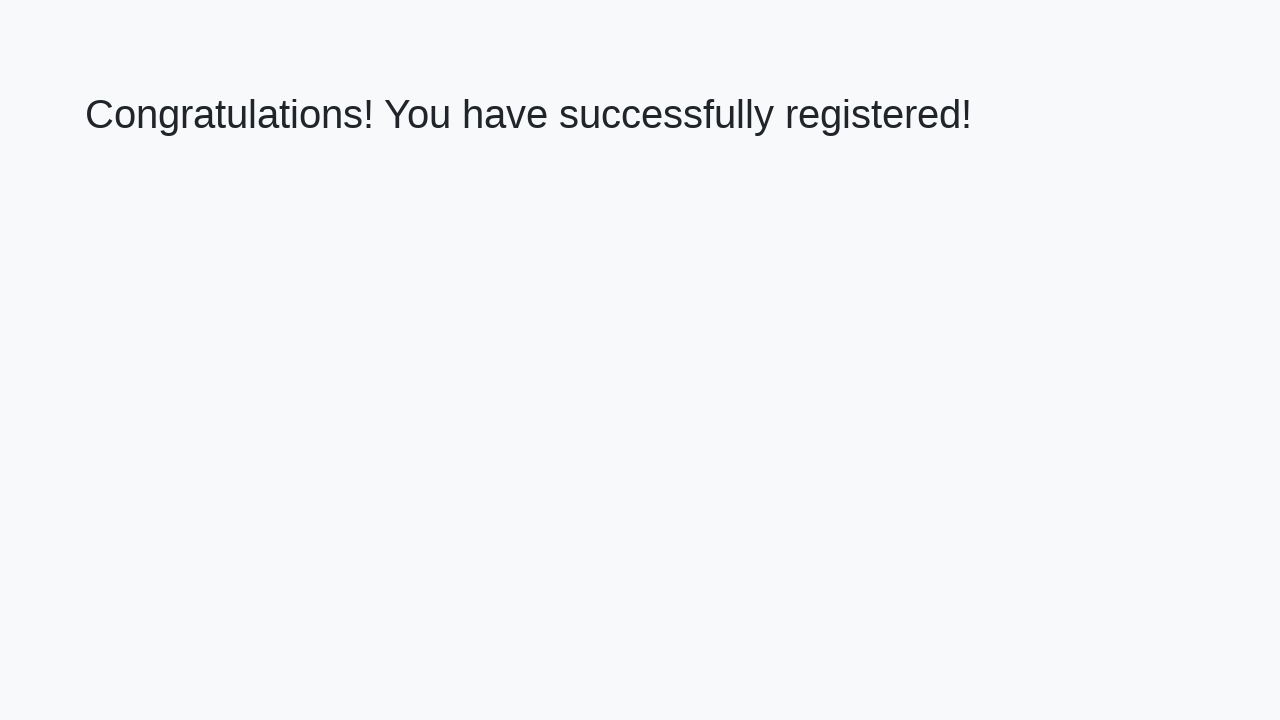